Tests that clicking the Autocomplete link on the main page navigates to the autocomplete page.

Starting URL: https://formy-project.herokuapp.com/

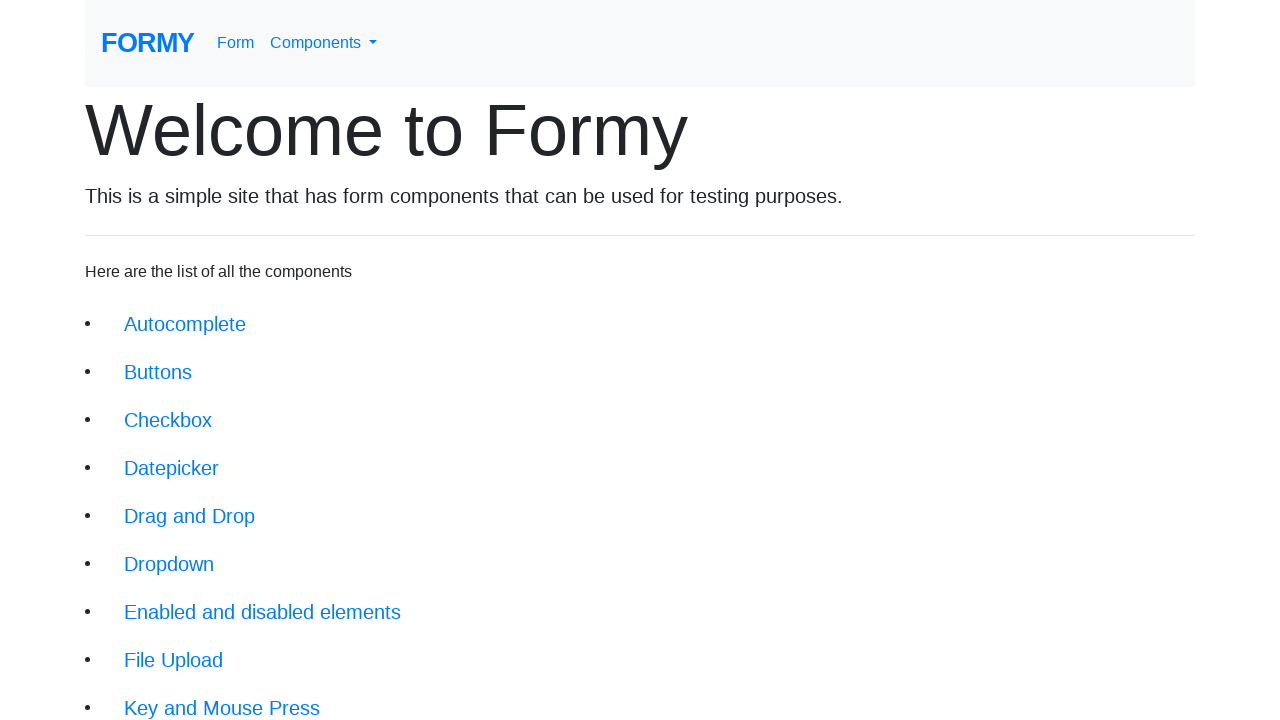

Clicked the Autocomplete link on the main page at (185, 324) on div.jumbotron-fluid li a[href='/autocomplete']
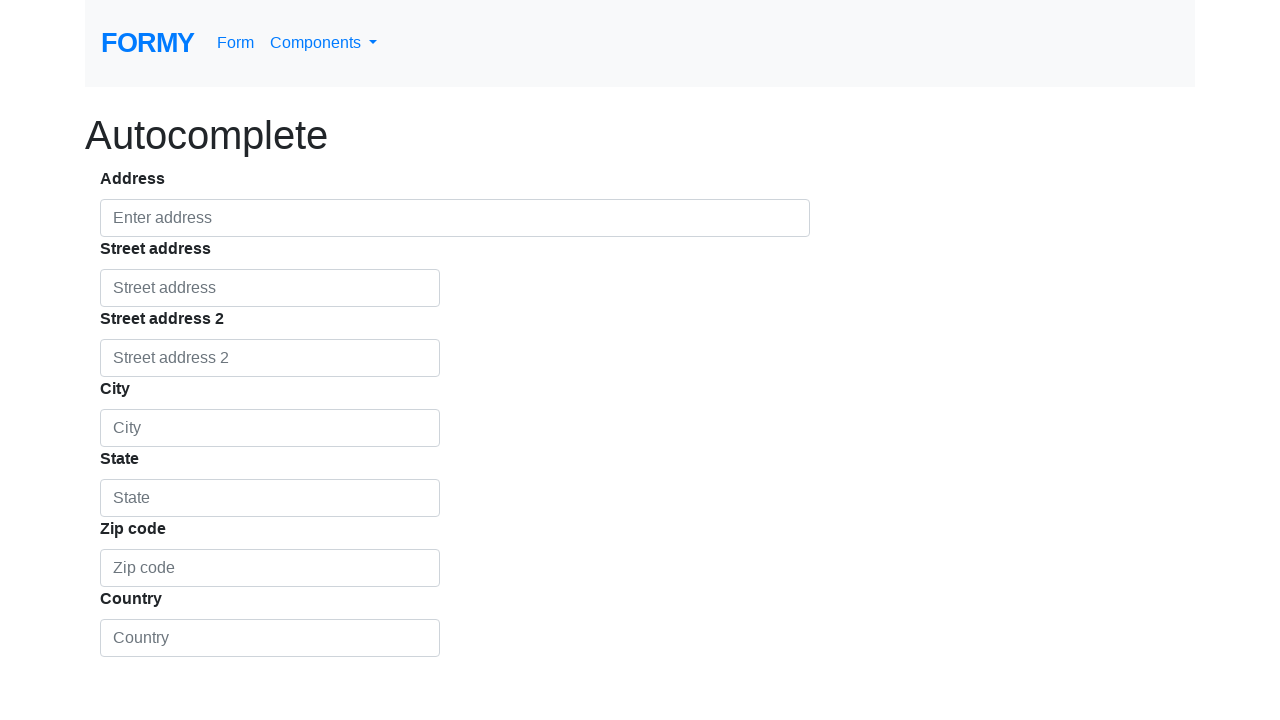

Waited for network idle after navigation
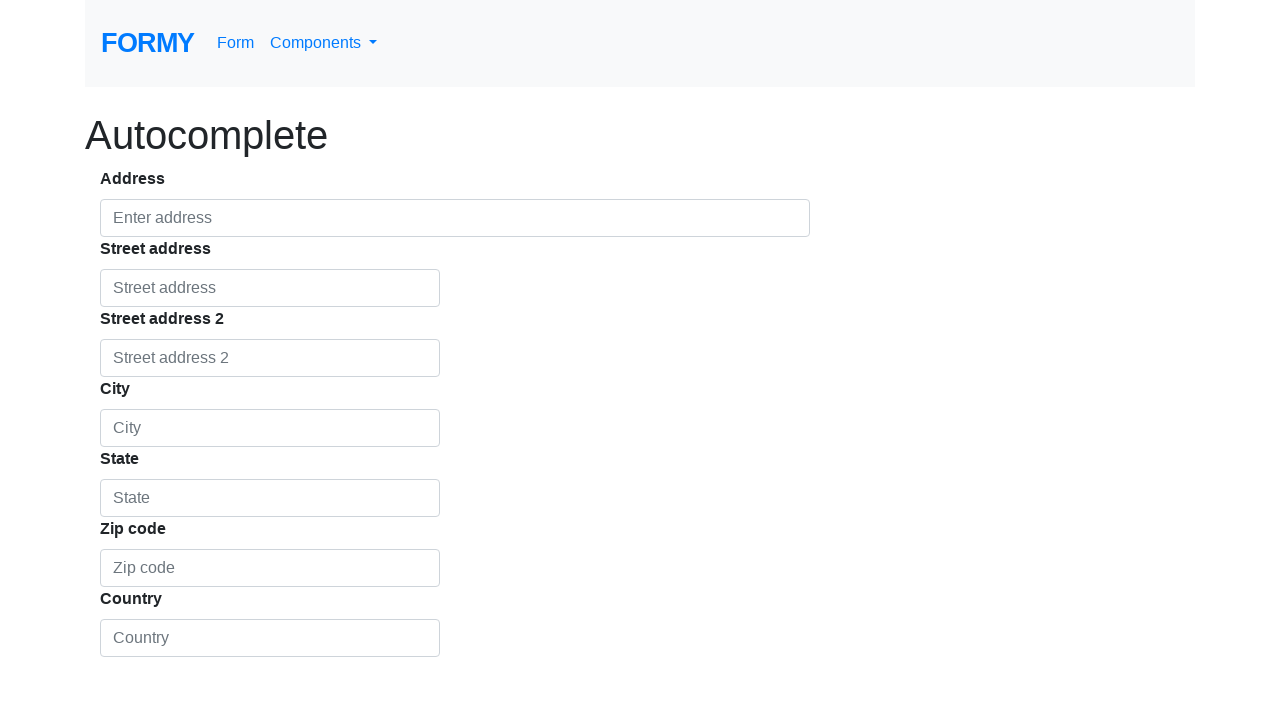

Verified navigation to autocomplete page - URL matches expected
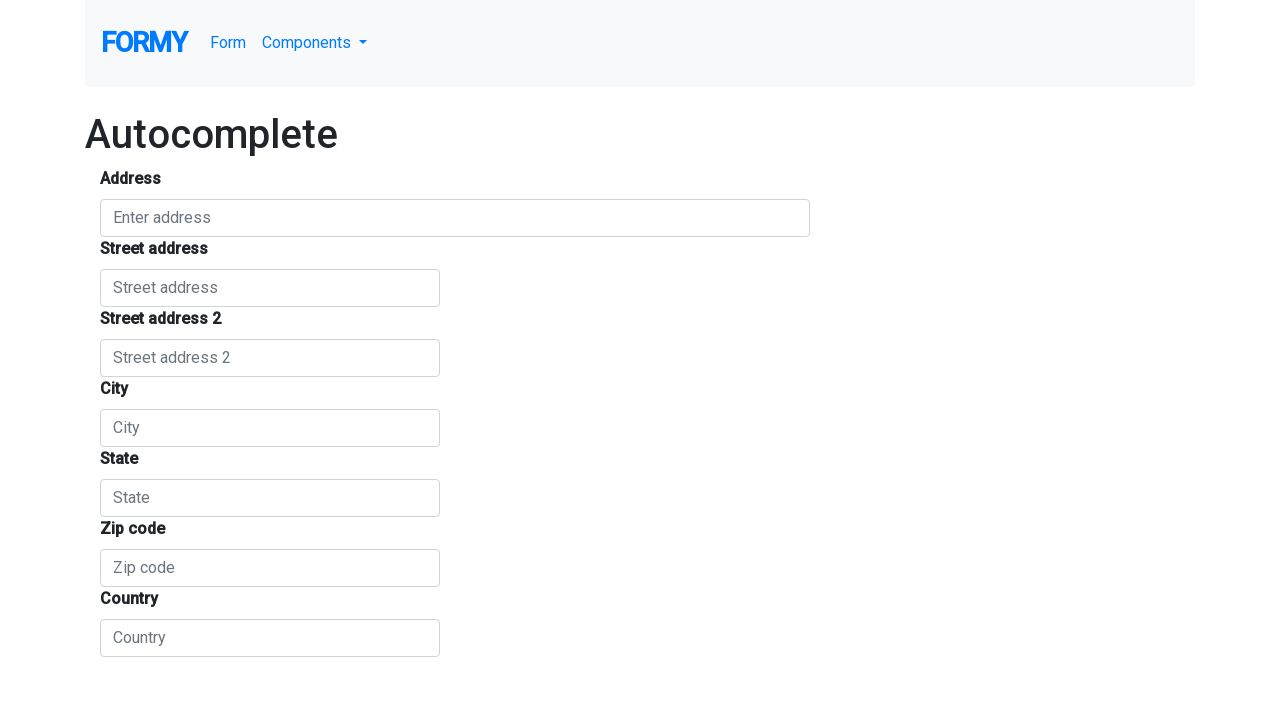

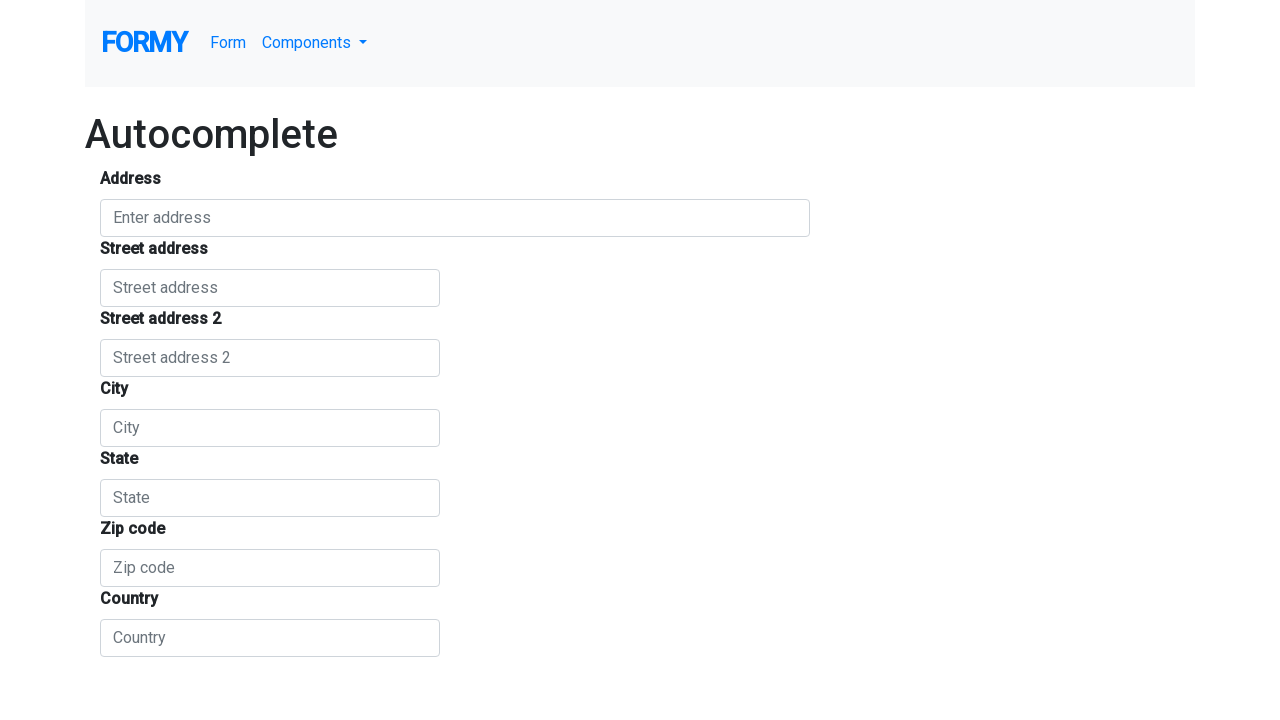